Tests navigation by clicking the "New tab button" link on the new tab page

Starting URL: https://www.qa-practice.com/elements/new_tab/link

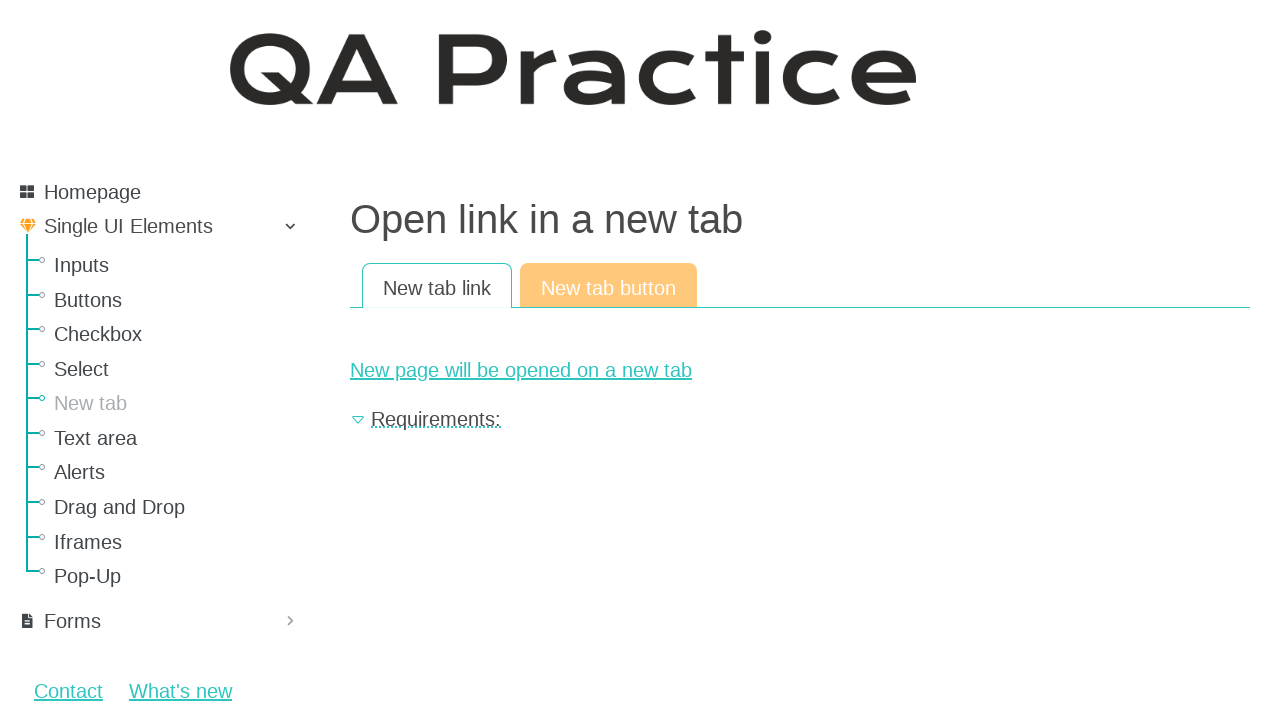

Clicked on 'New tab button' link at (608, 286) on xpath=//a[text()="New tab button"]
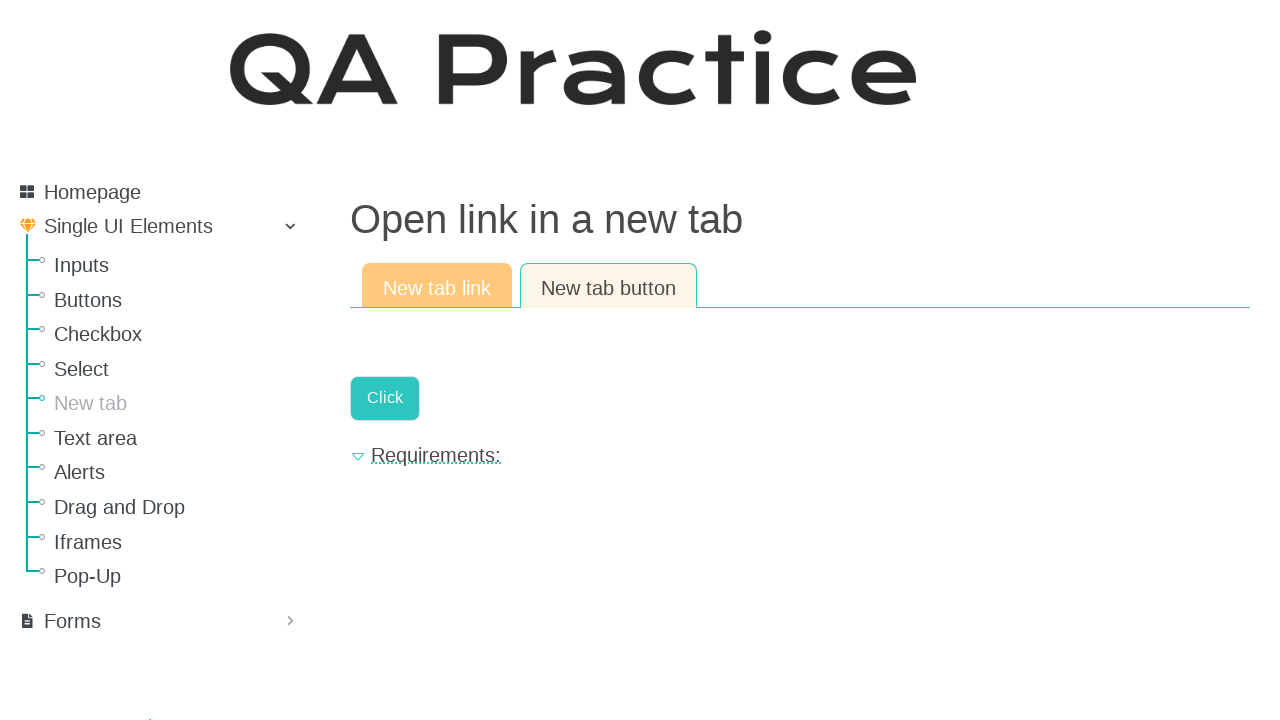

Navigated to new tab button page
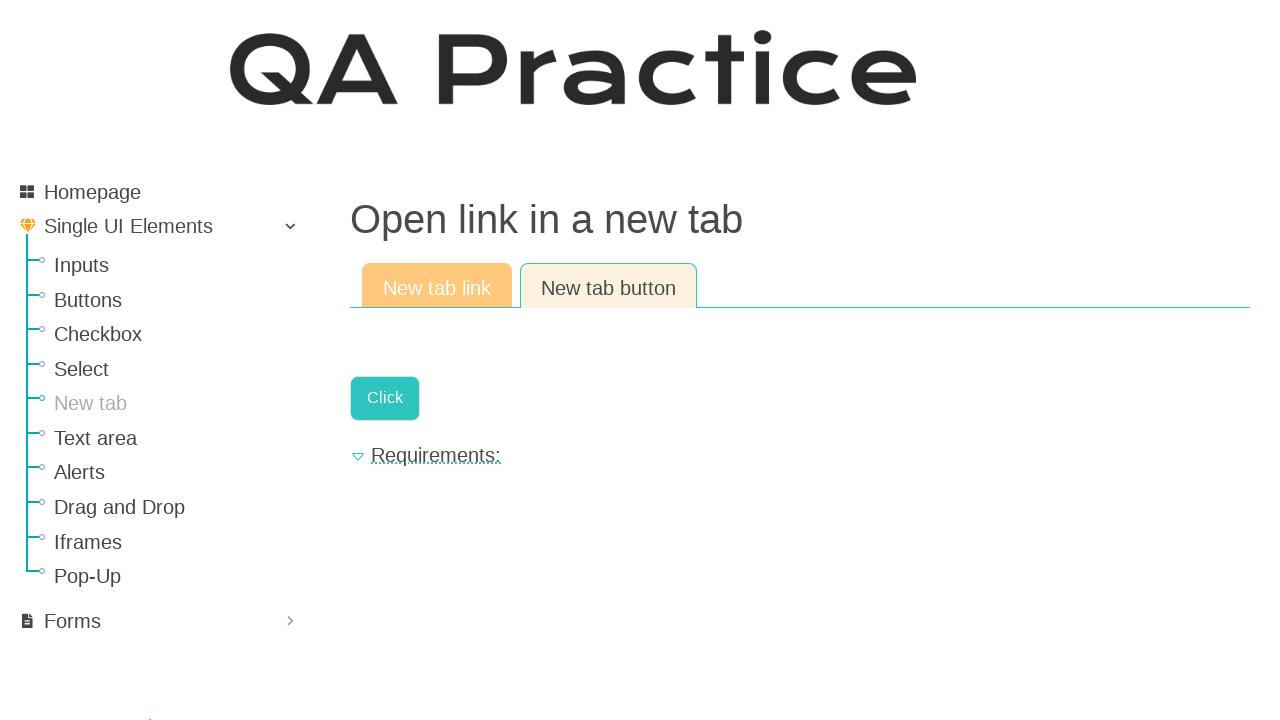

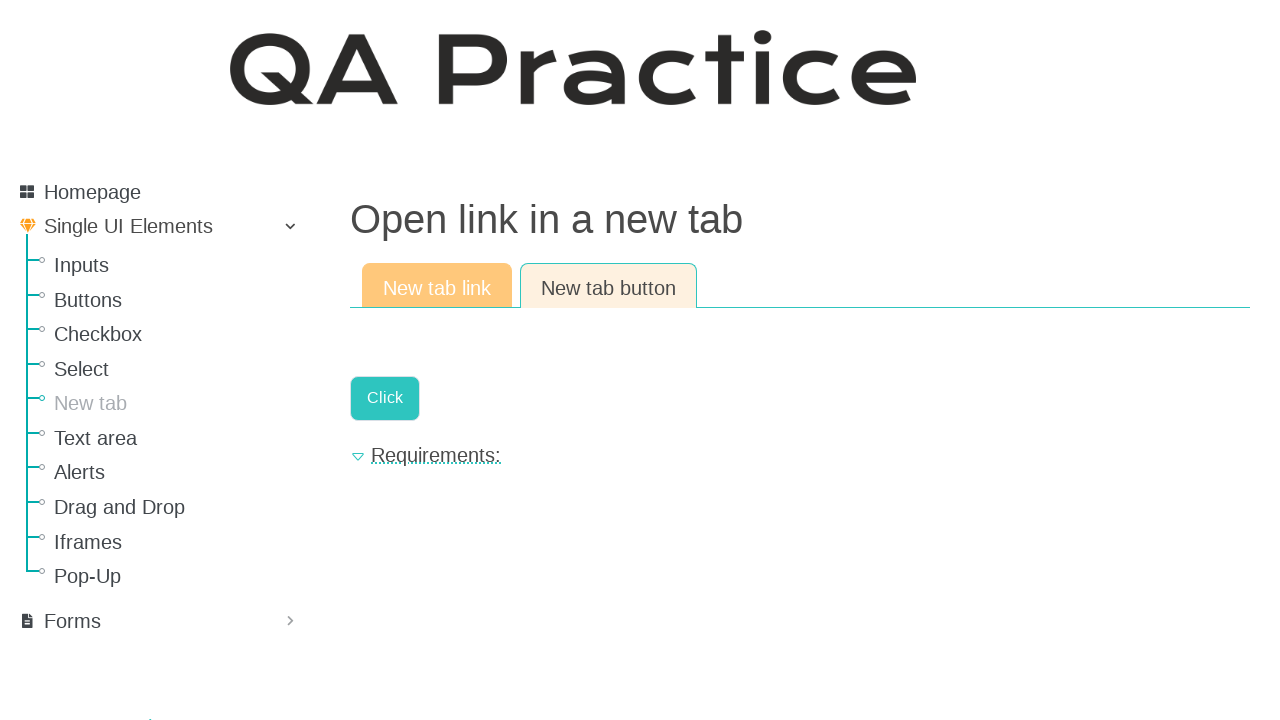